Tests dropdown menu functionality by selecting options using different methods (index, value, visible text) and verifying dropdown properties

Starting URL: https://the-internet.herokuapp.com/dropdown

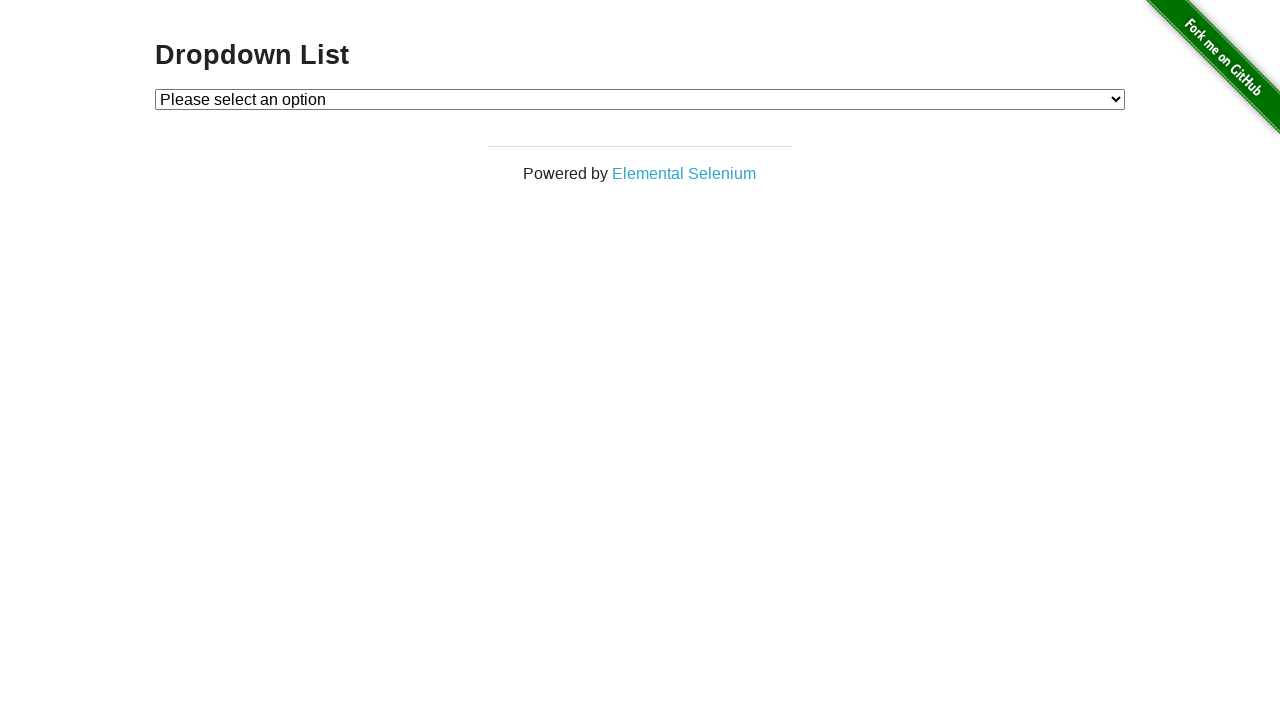

Located dropdown element with id 'dropdown'
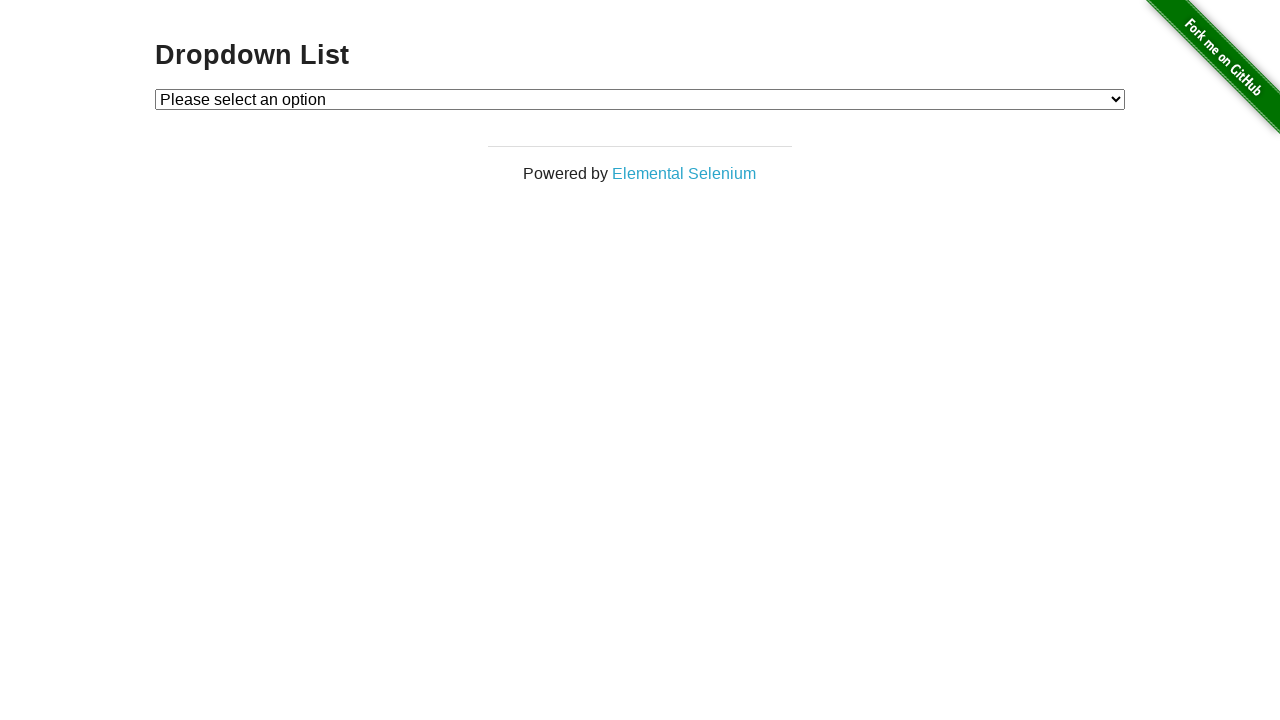

Selected Option 1 using index method (index=1) on select#dropdown
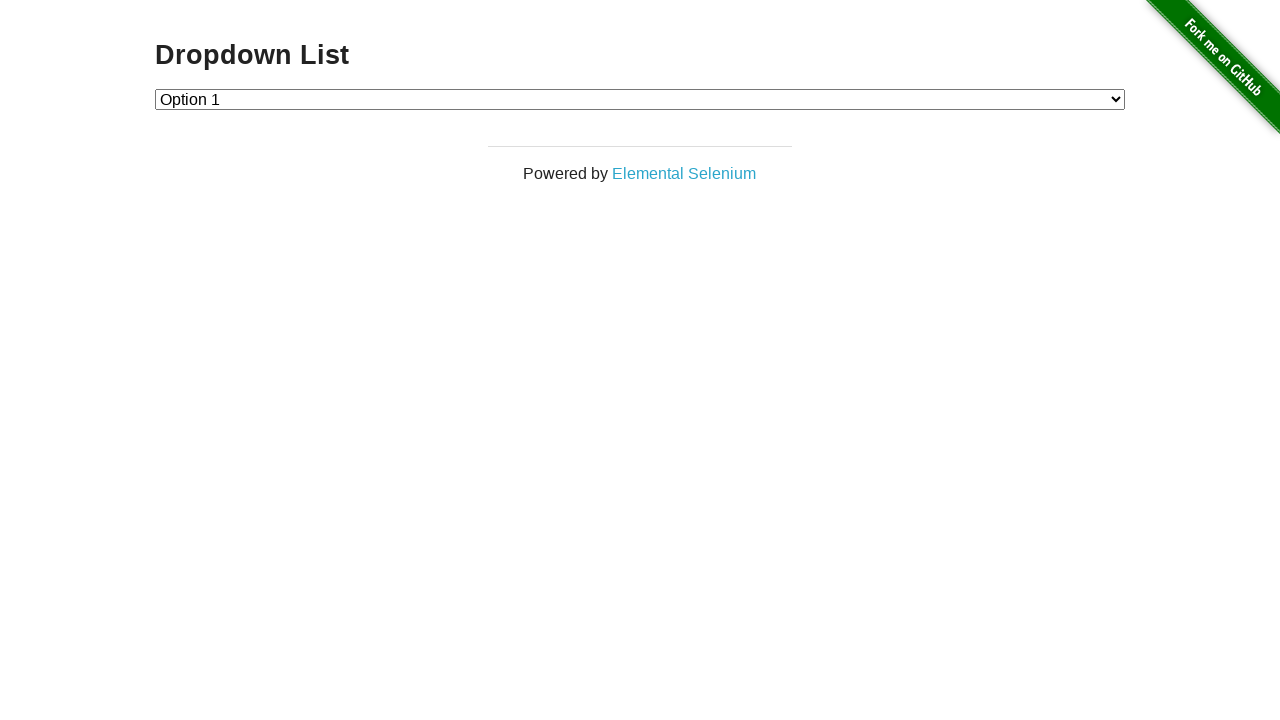

Selected Option 2 using value attribute (value='2') on select#dropdown
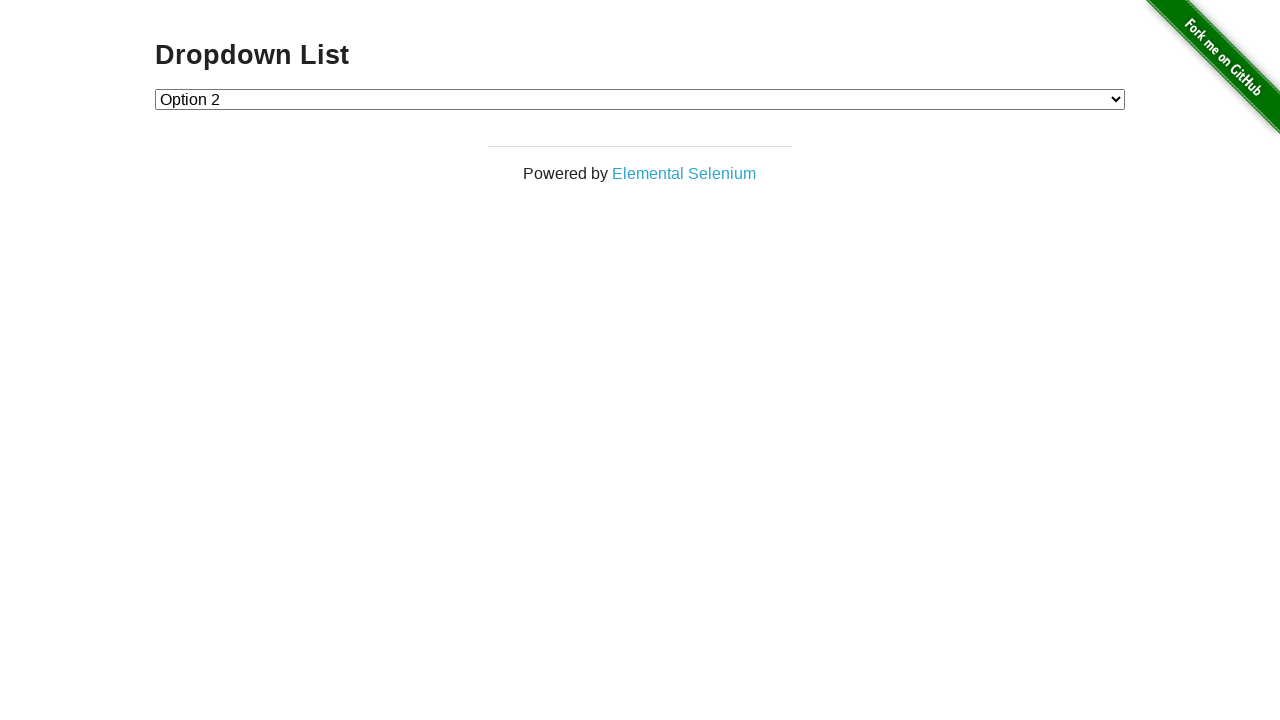

Selected Option 1 using visible text label (label='Option 1') on select#dropdown
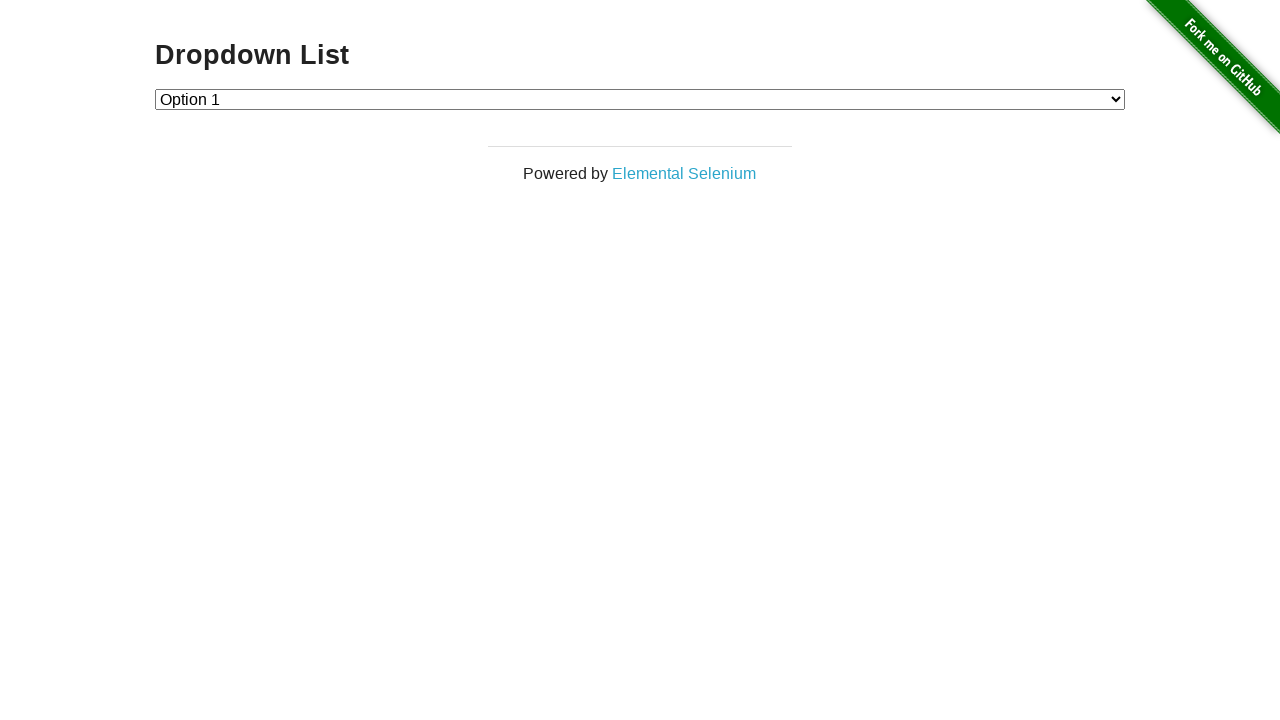

Retrieved all option elements from dropdown
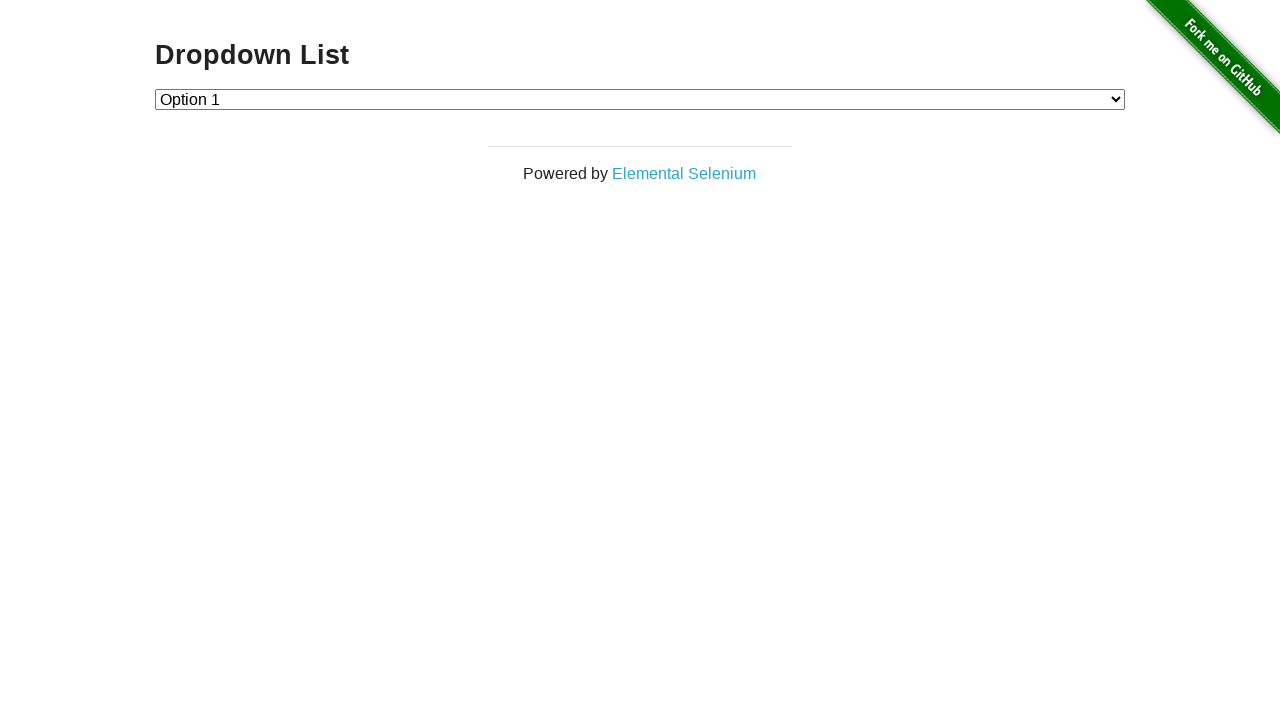

Calculated dropdown size: 3 options
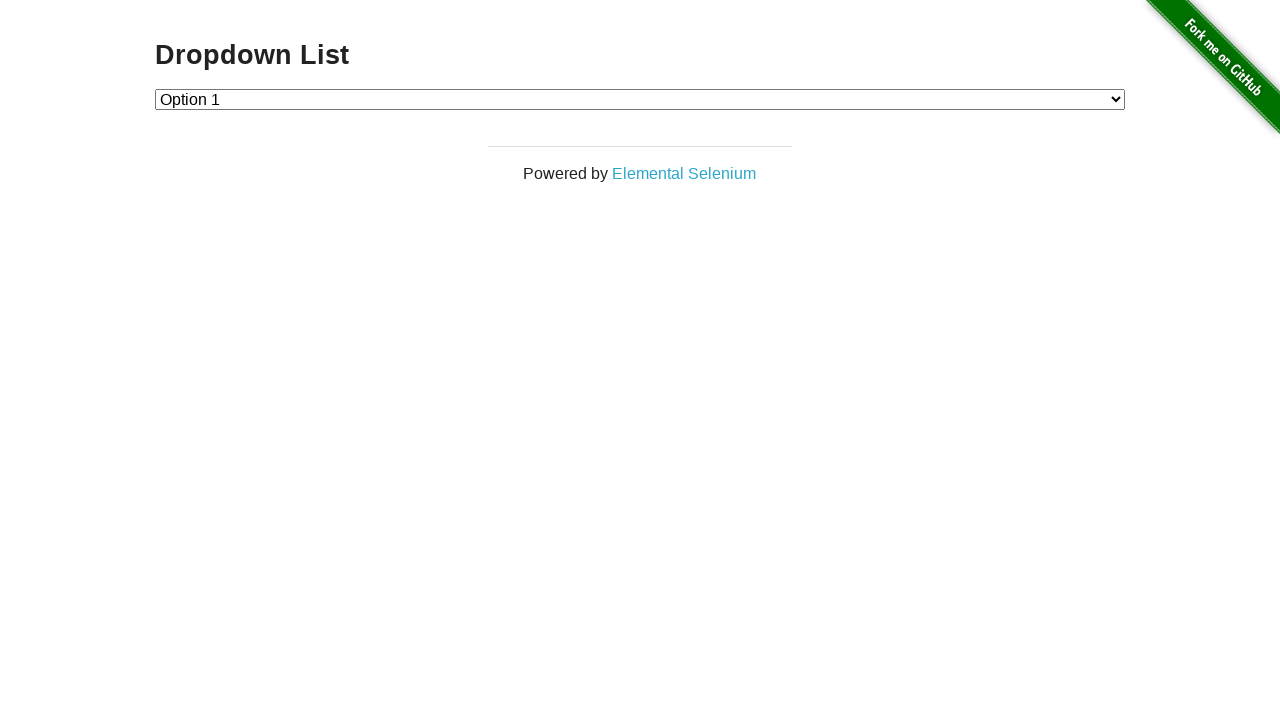

Dropdown size verification failed - expected 4 items but found 3
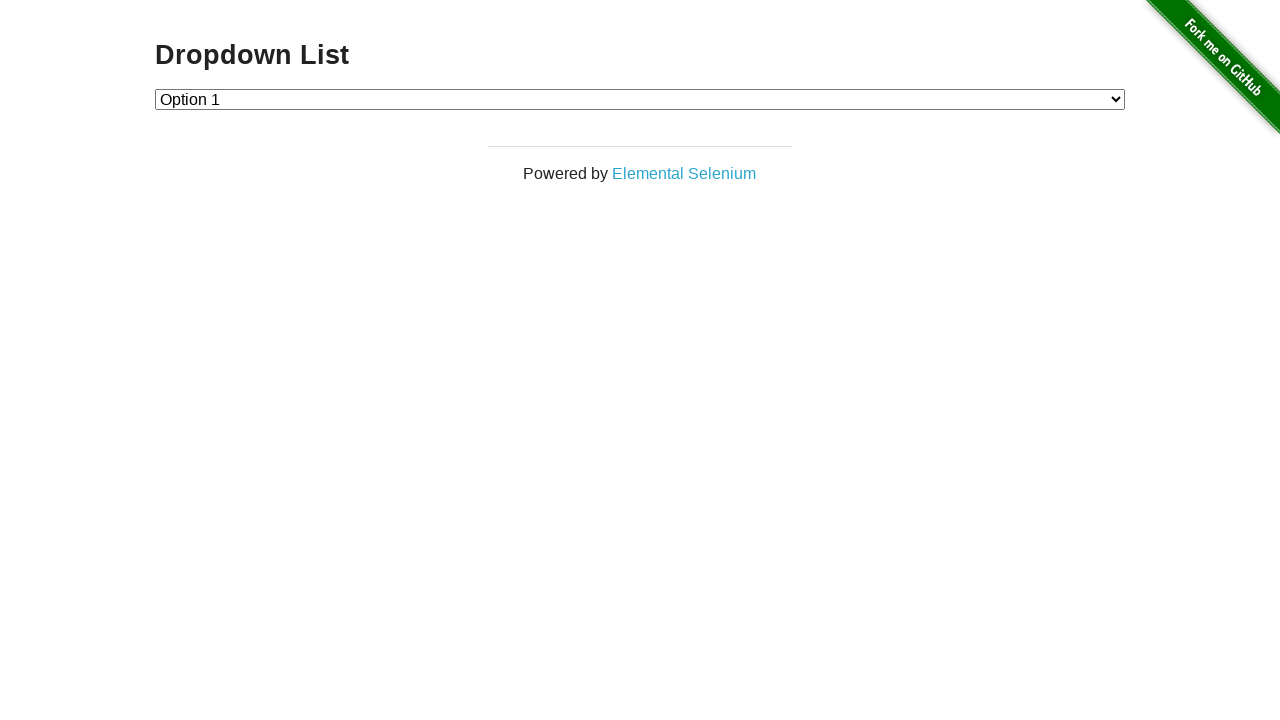

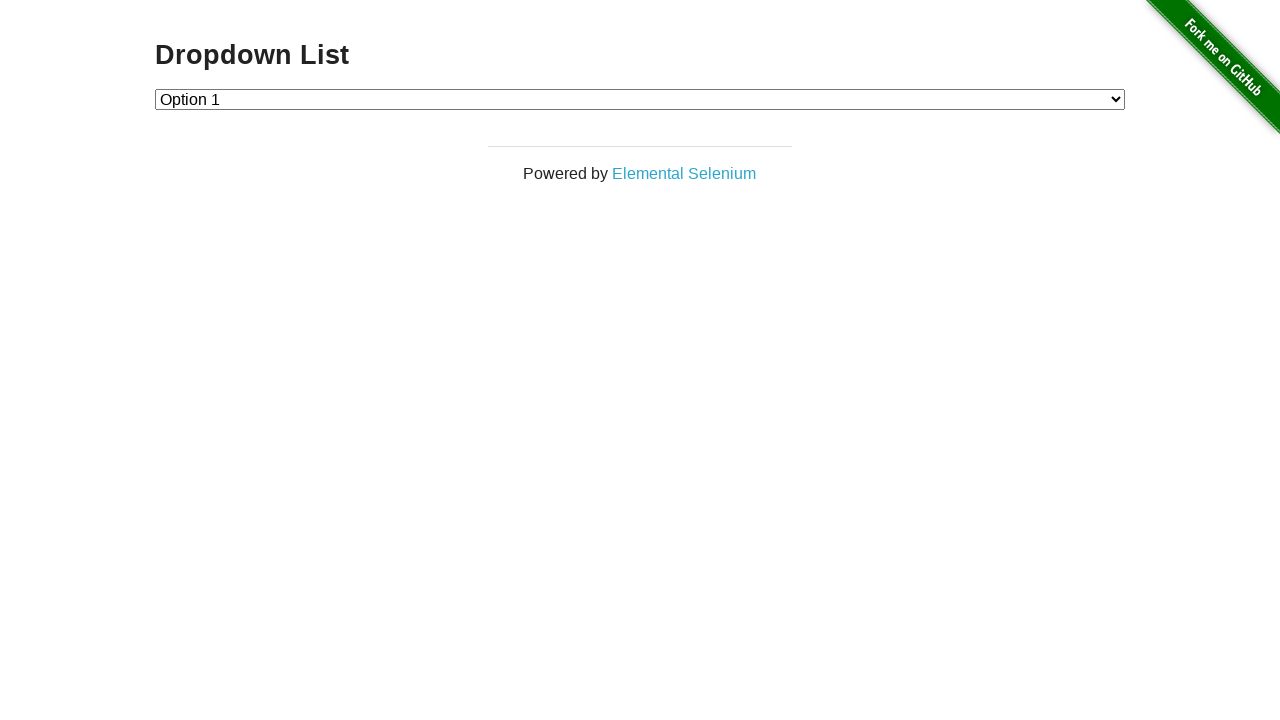